Navigates to RedBus website and verifies the page loads successfully by waiting for the page content

Starting URL: https://www.redbus.in/

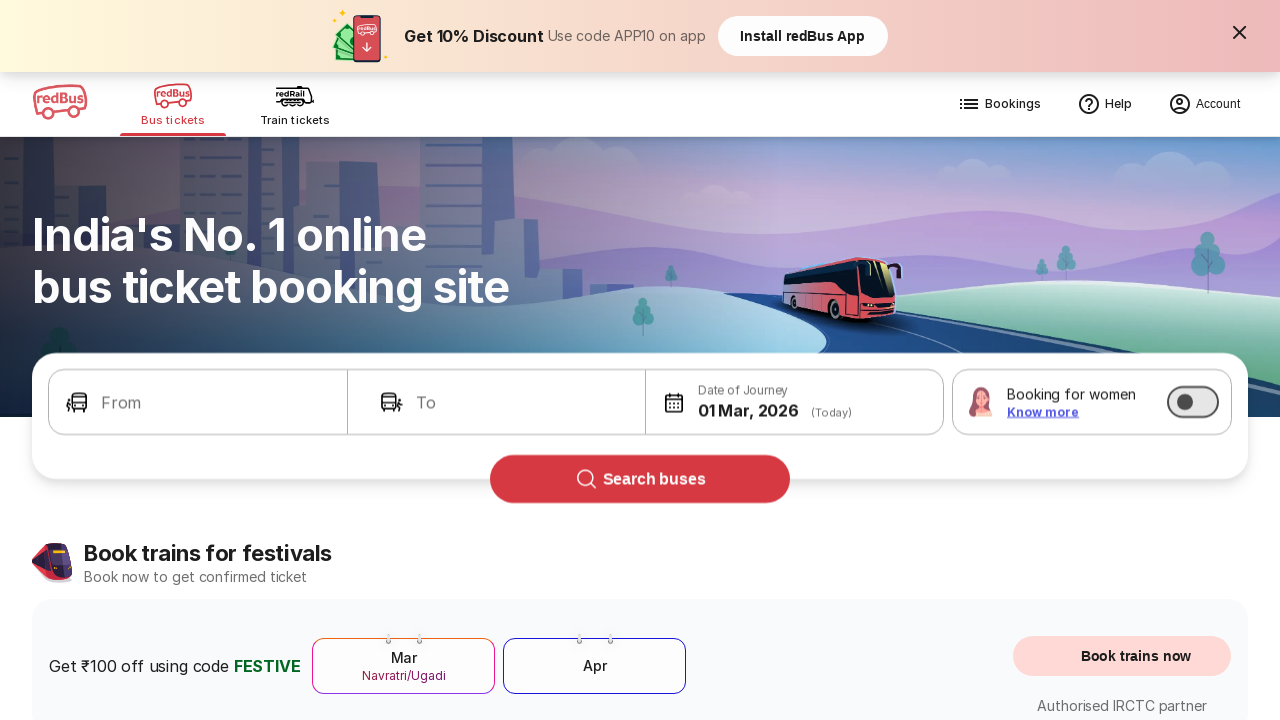

Navigated to RedBus website (https://www.redbus.in/)
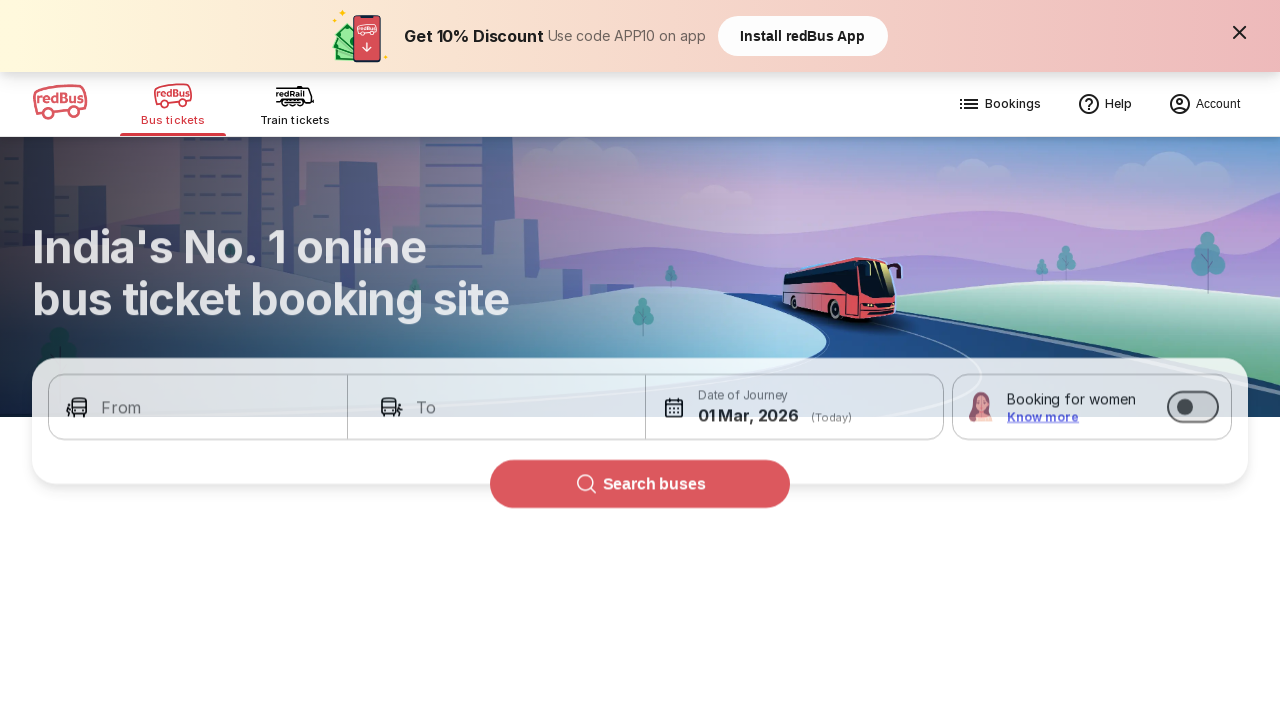

Page fully loaded - DOM content ready
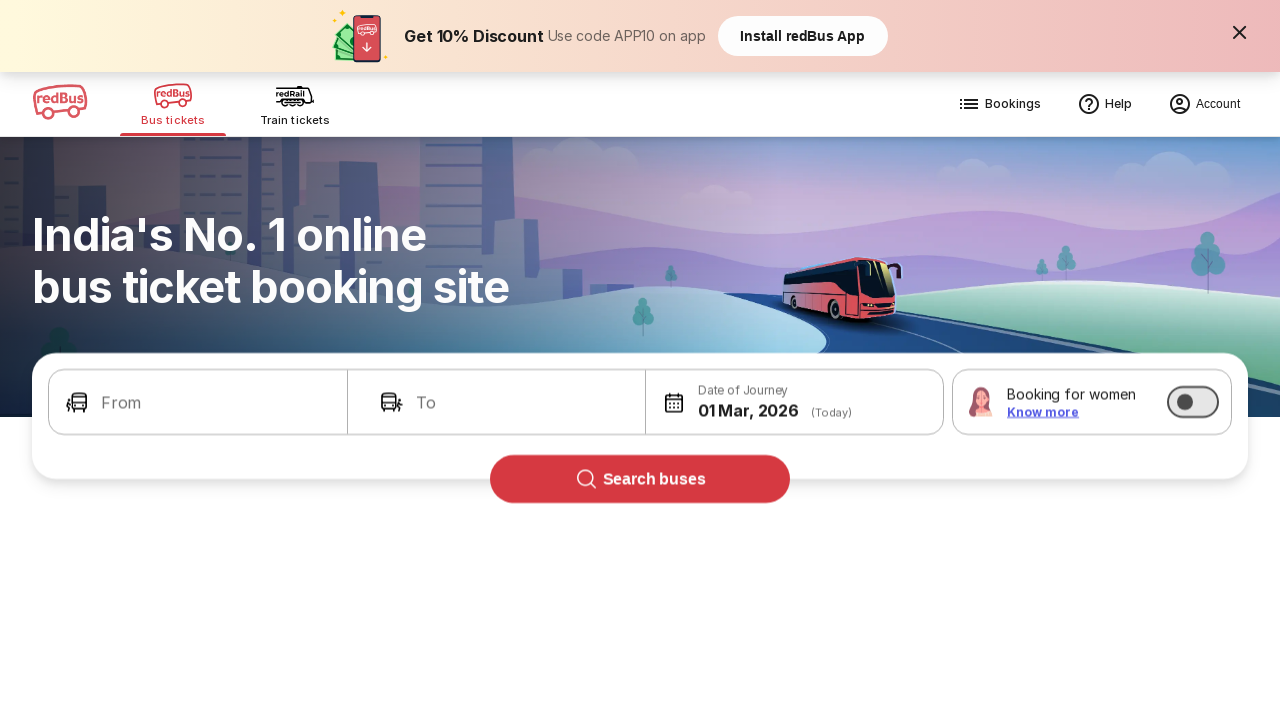

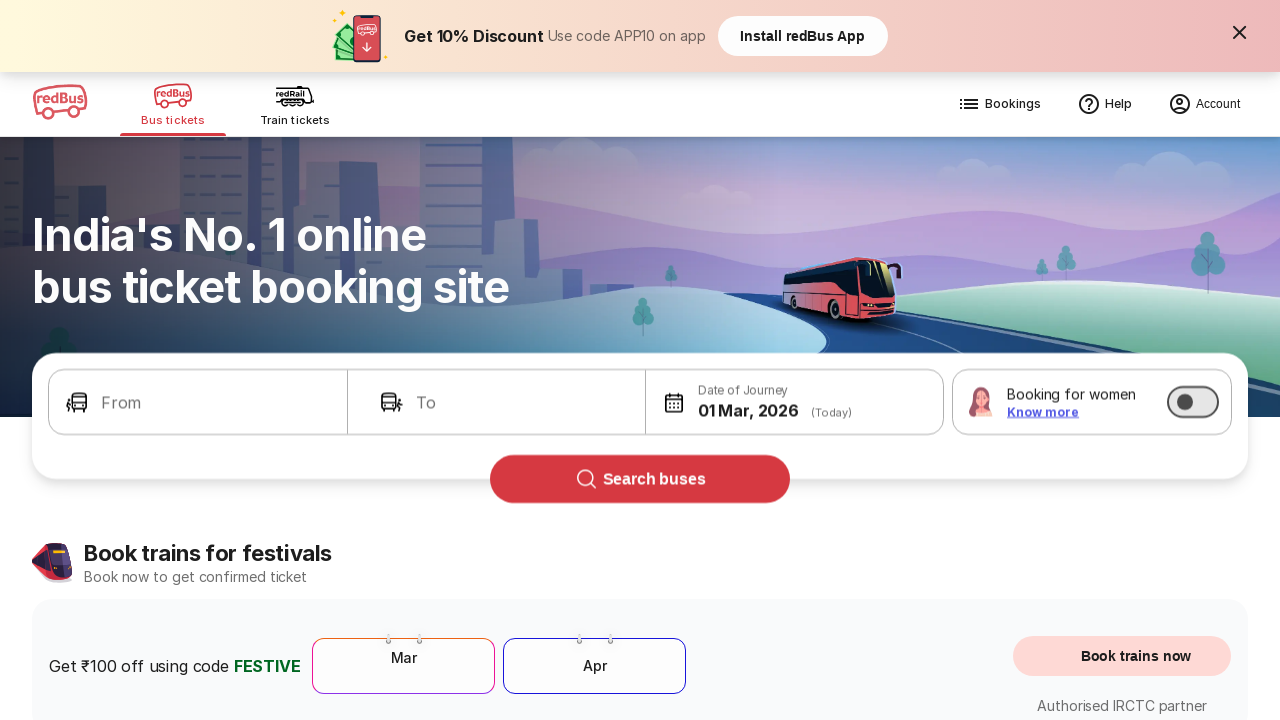